Tests URL navigation by navigating from the main demoqa page to the automation practice form page and verifying the URL

Starting URL: https://demoqa.com

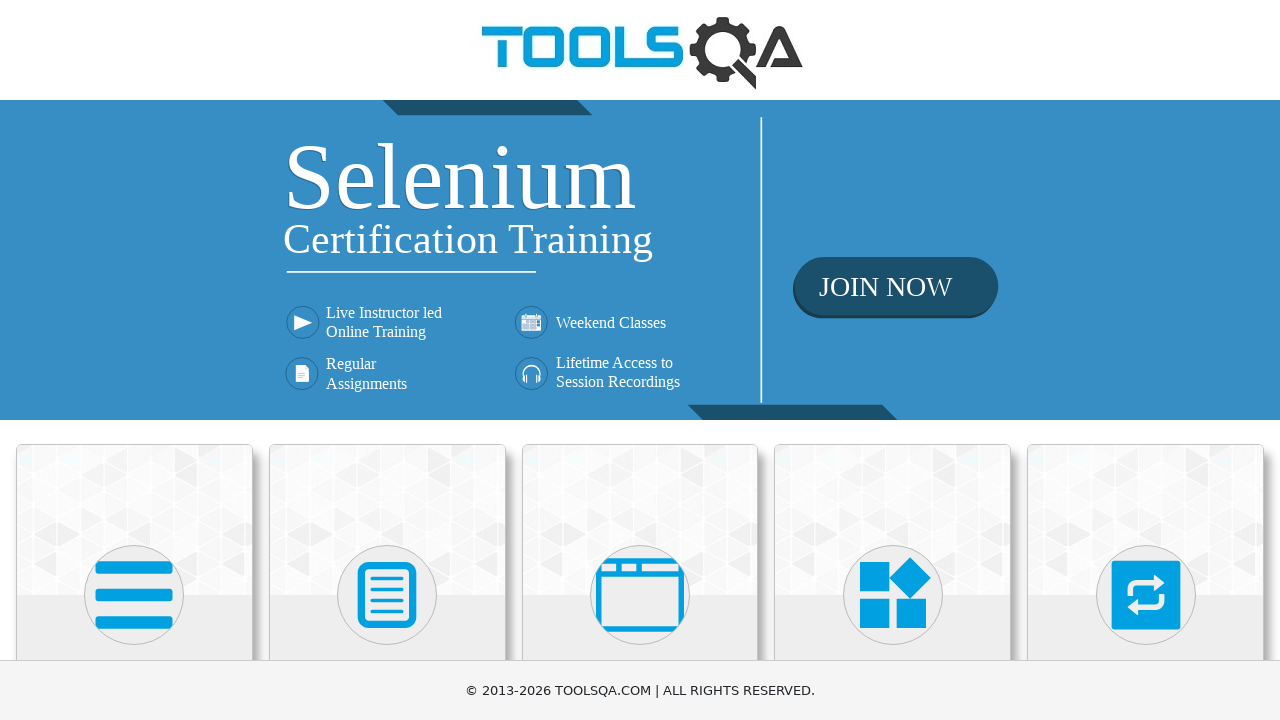

Navigated to automation practice form page at https://demoqa.com/automation-practice-form
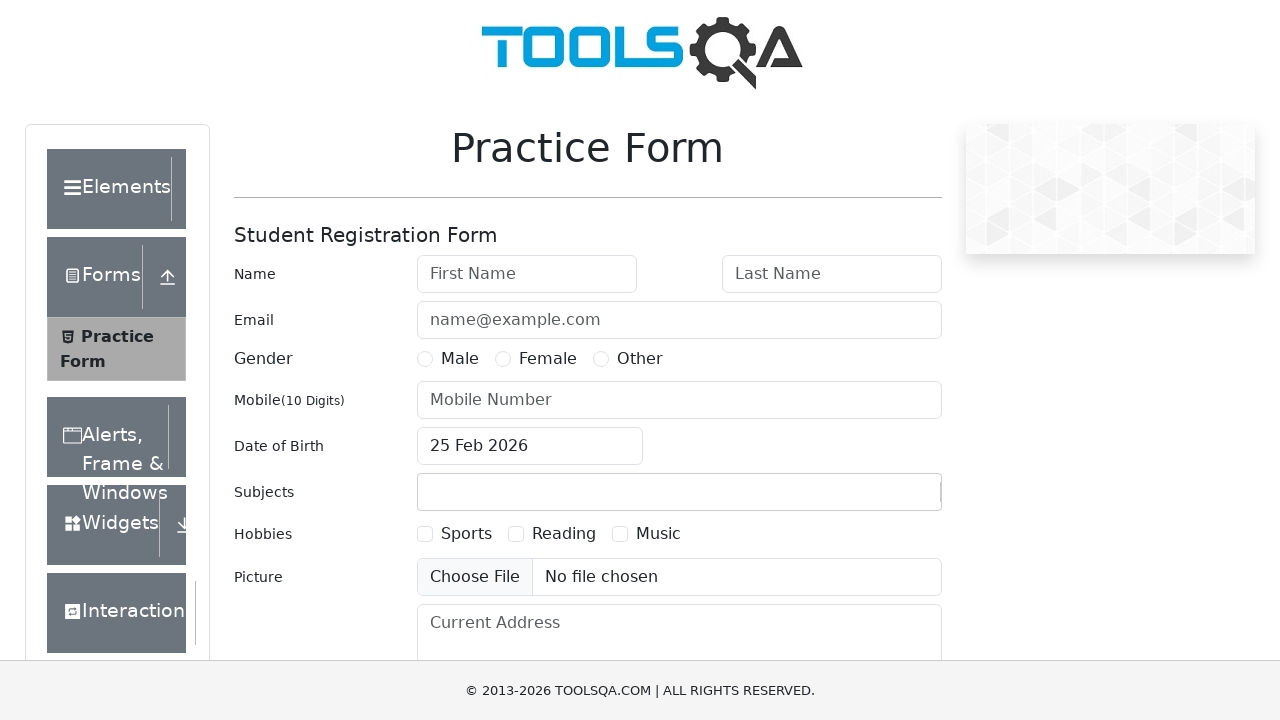

Page loaded completely - network idle state reached
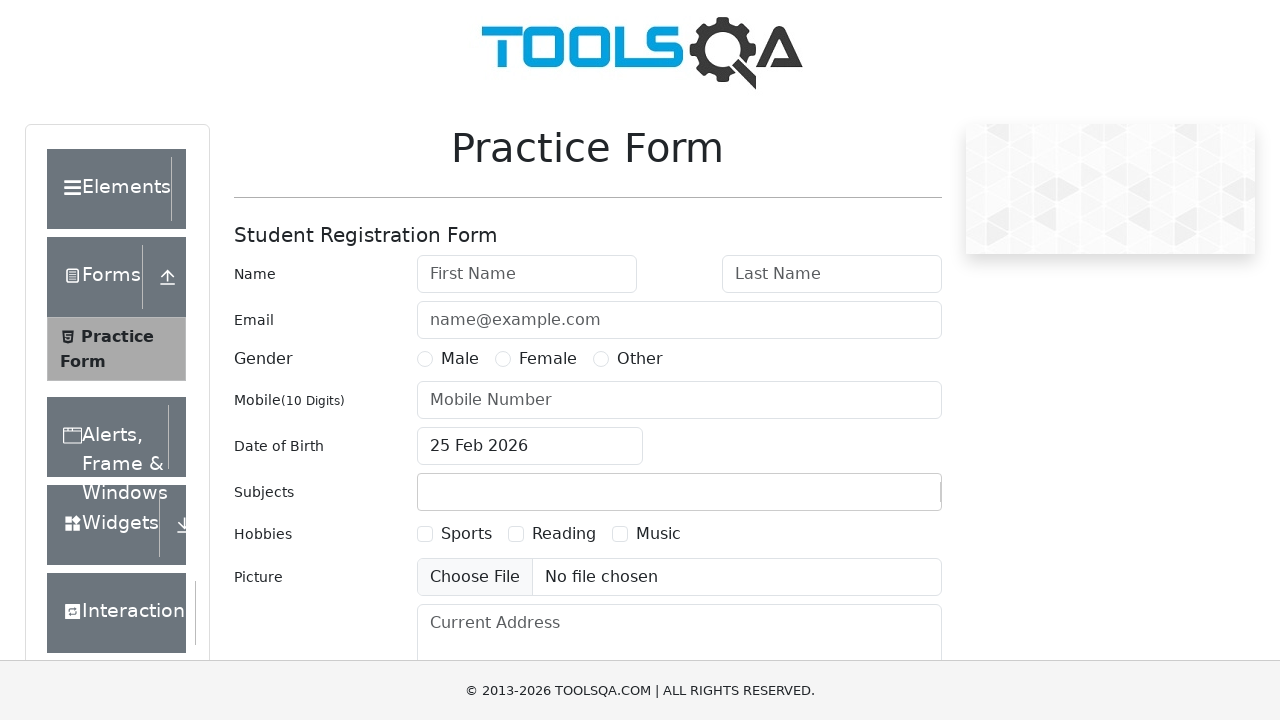

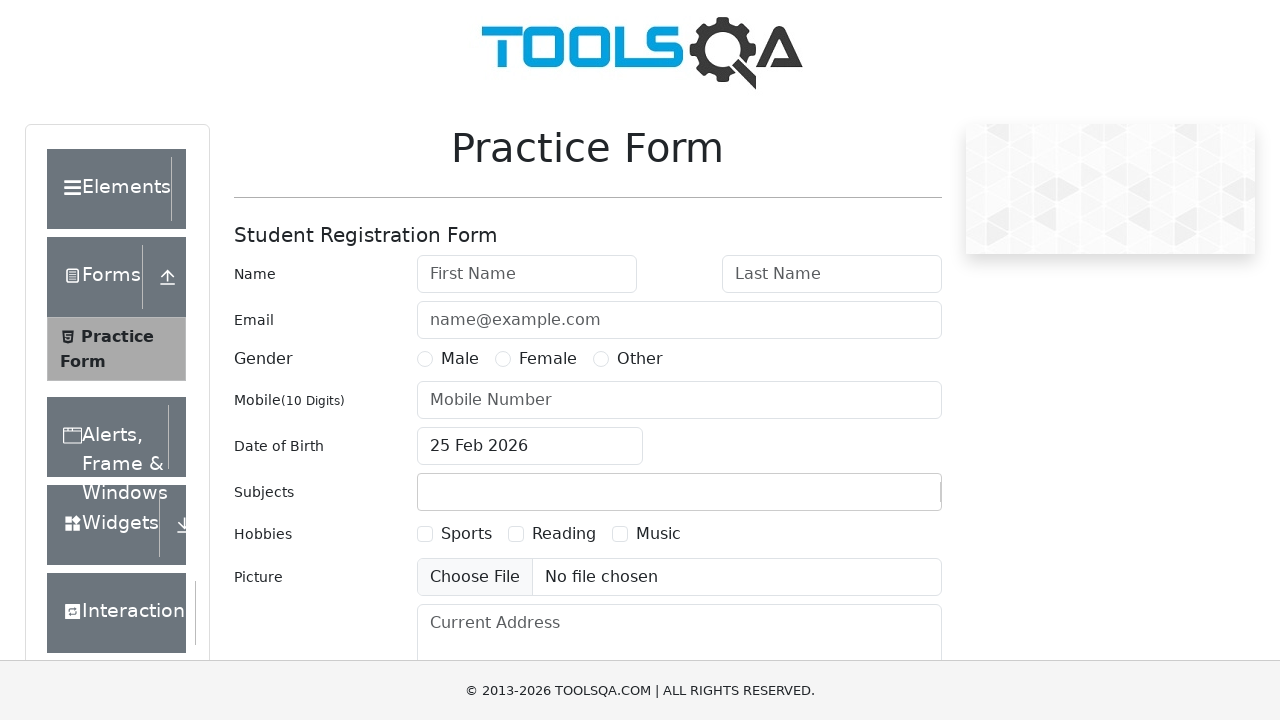